Tests table grid functionality by summing values in the fourth column of a fixed header table and verifying the total matches the displayed amount

Starting URL: https://rahulshettyacademy.com/AutomationPractice/

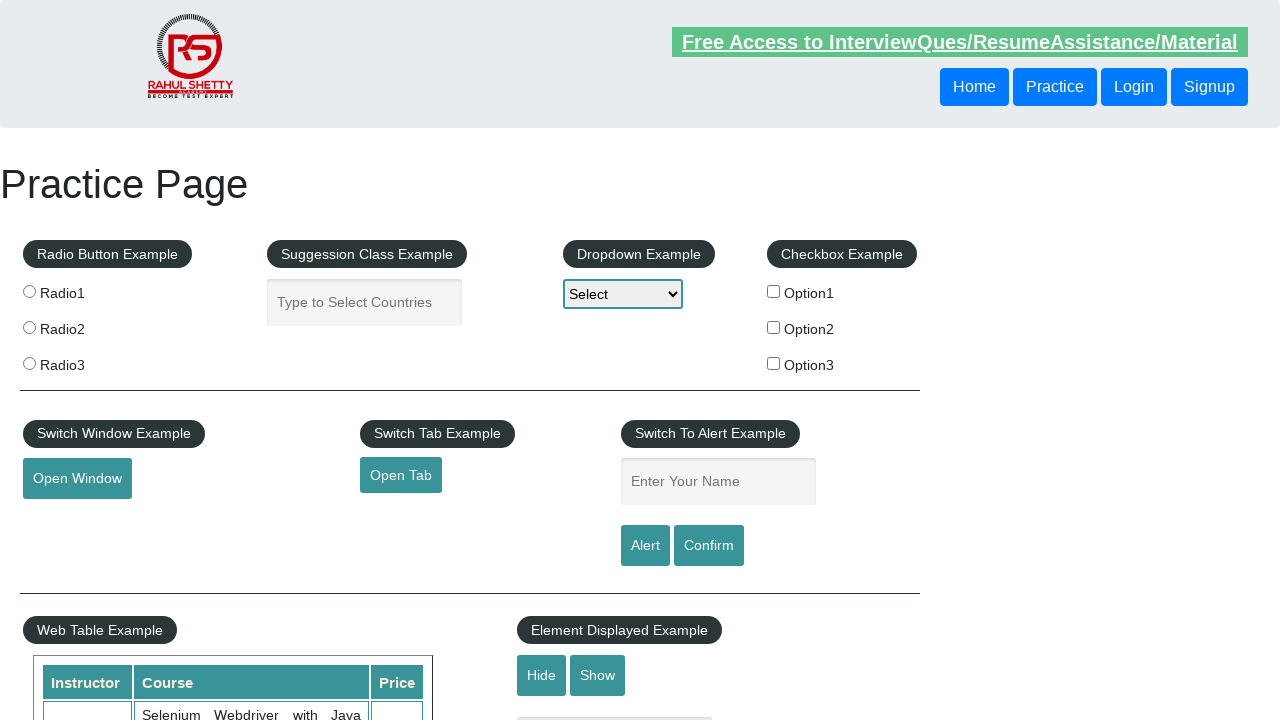

Navigated to automation practice page
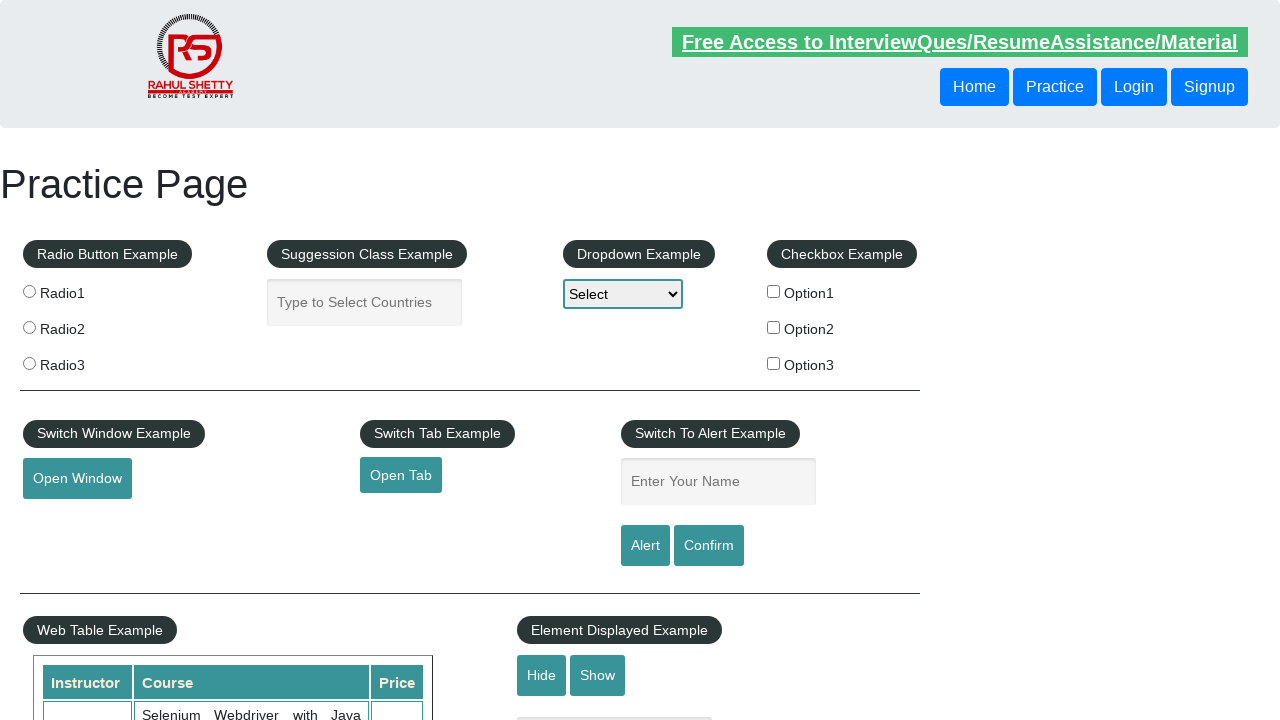

Retrieved all values from 4th column of fixed header table
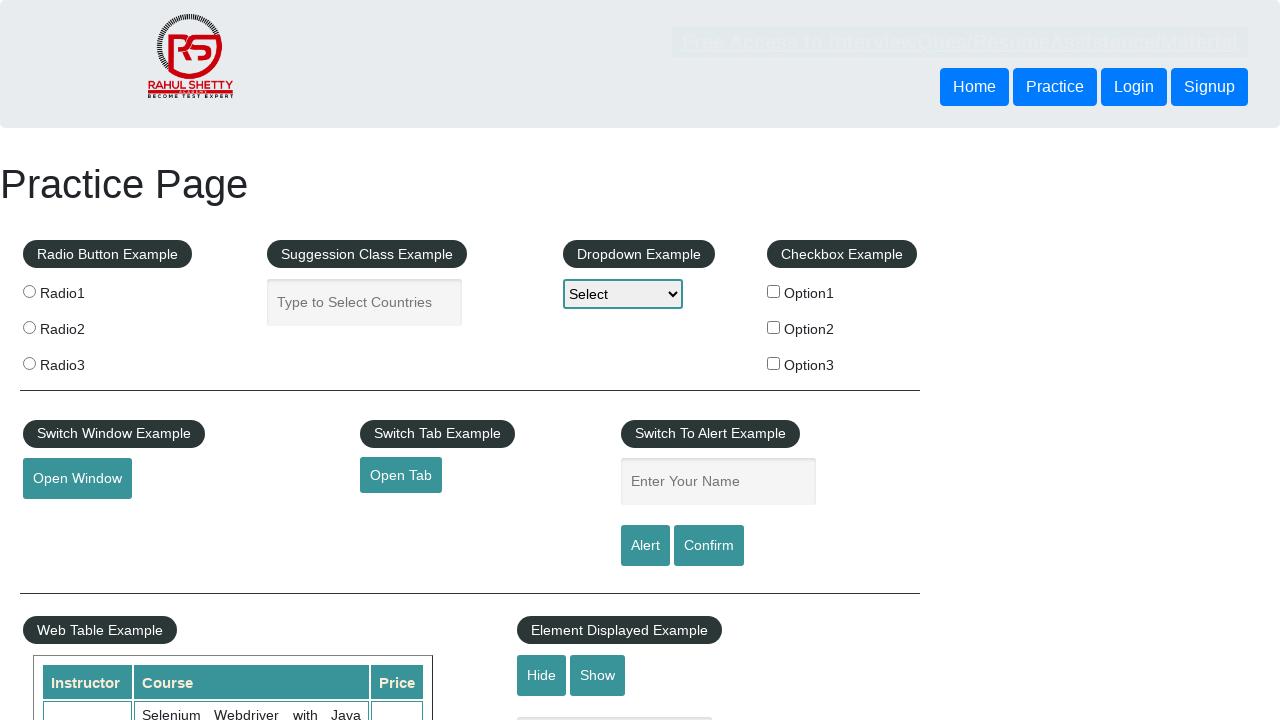

Calculated sum of 4th column values: 296
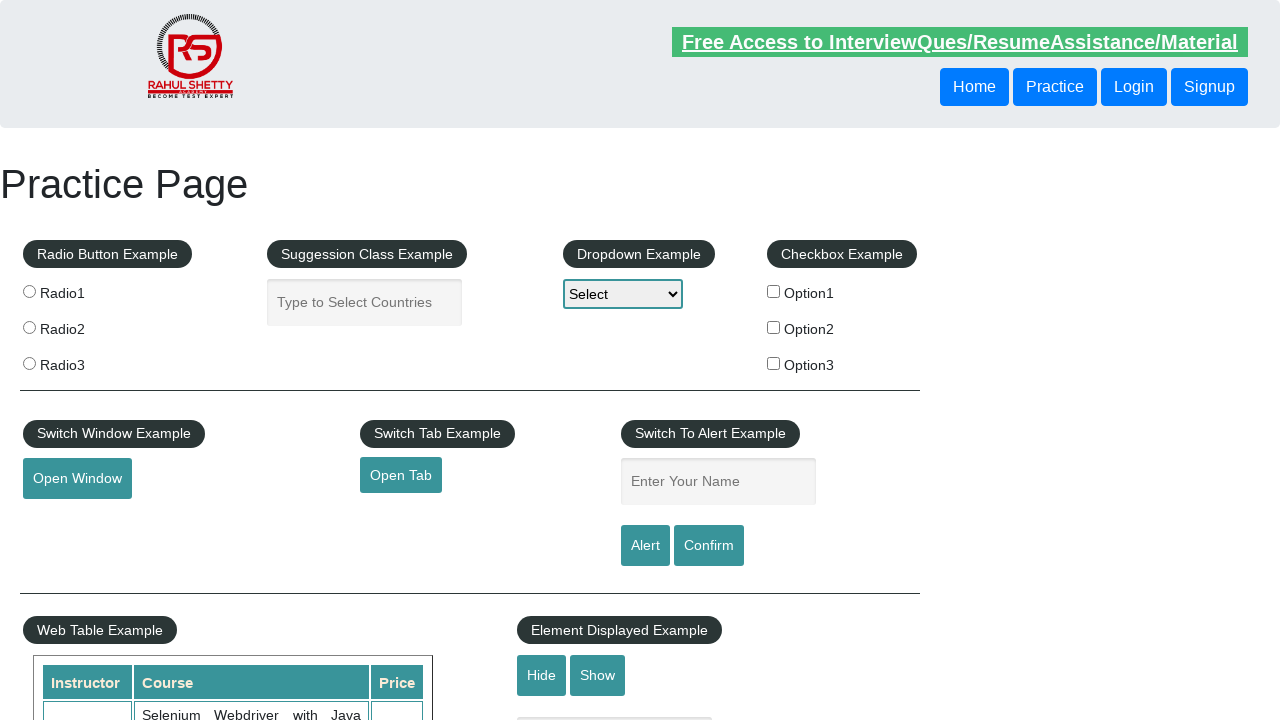

Retrieved displayed total amount text
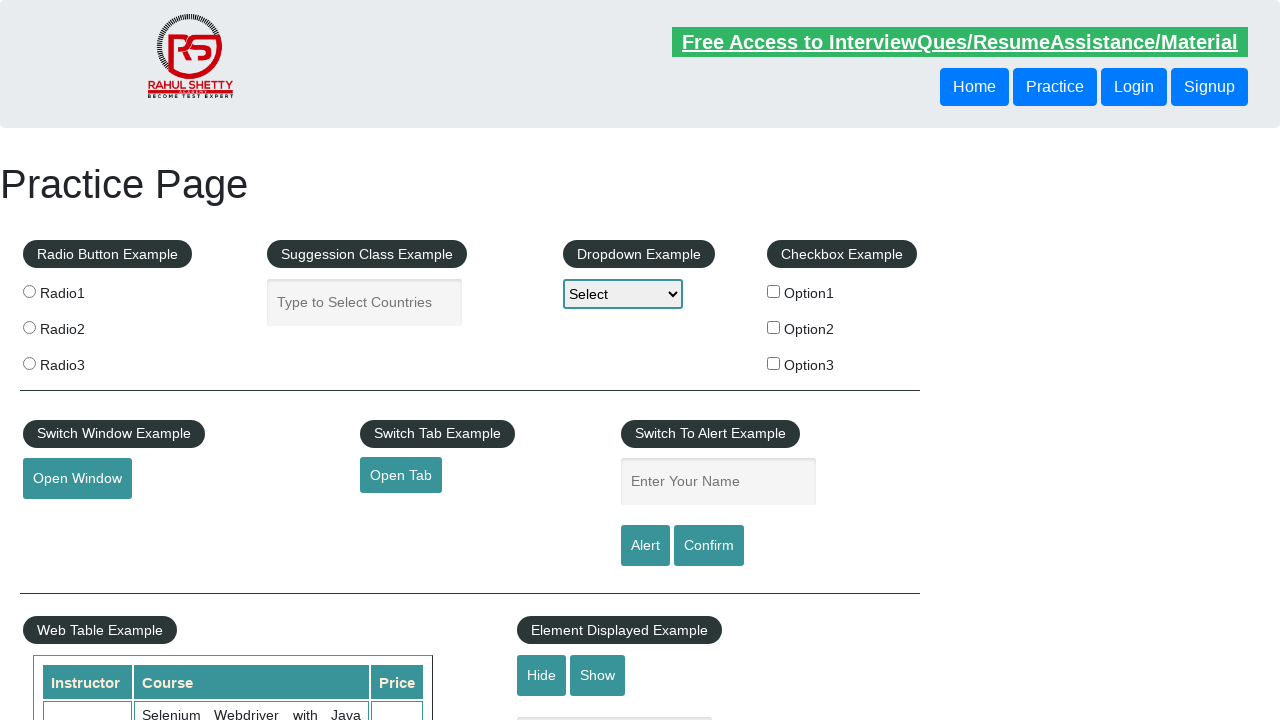

Extracted displayed total value: 296
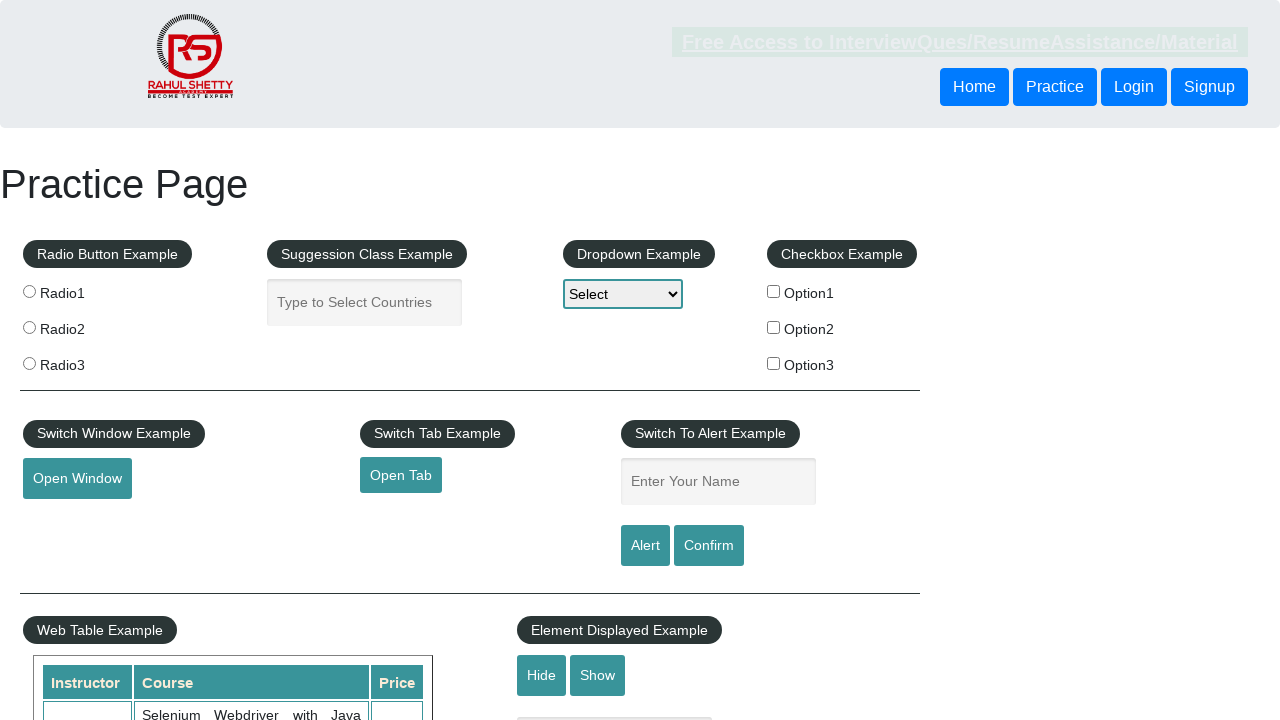

Verified calculated total (296) matches displayed total (296)
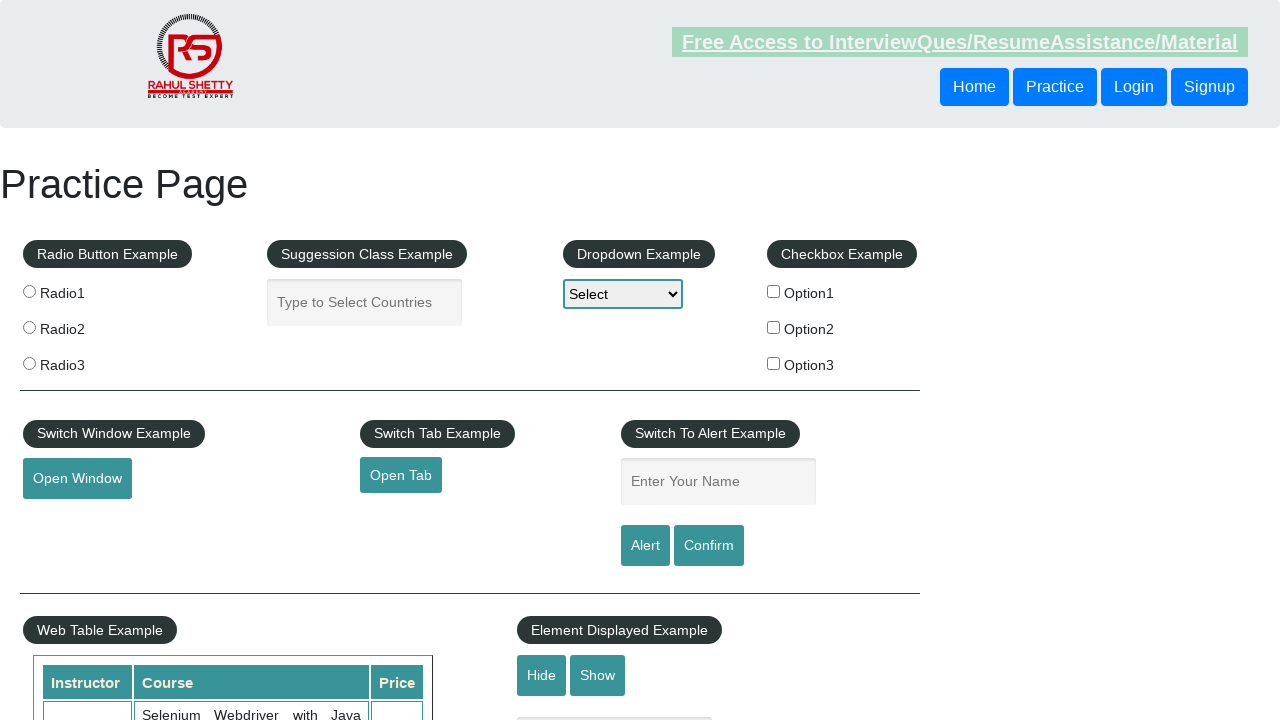

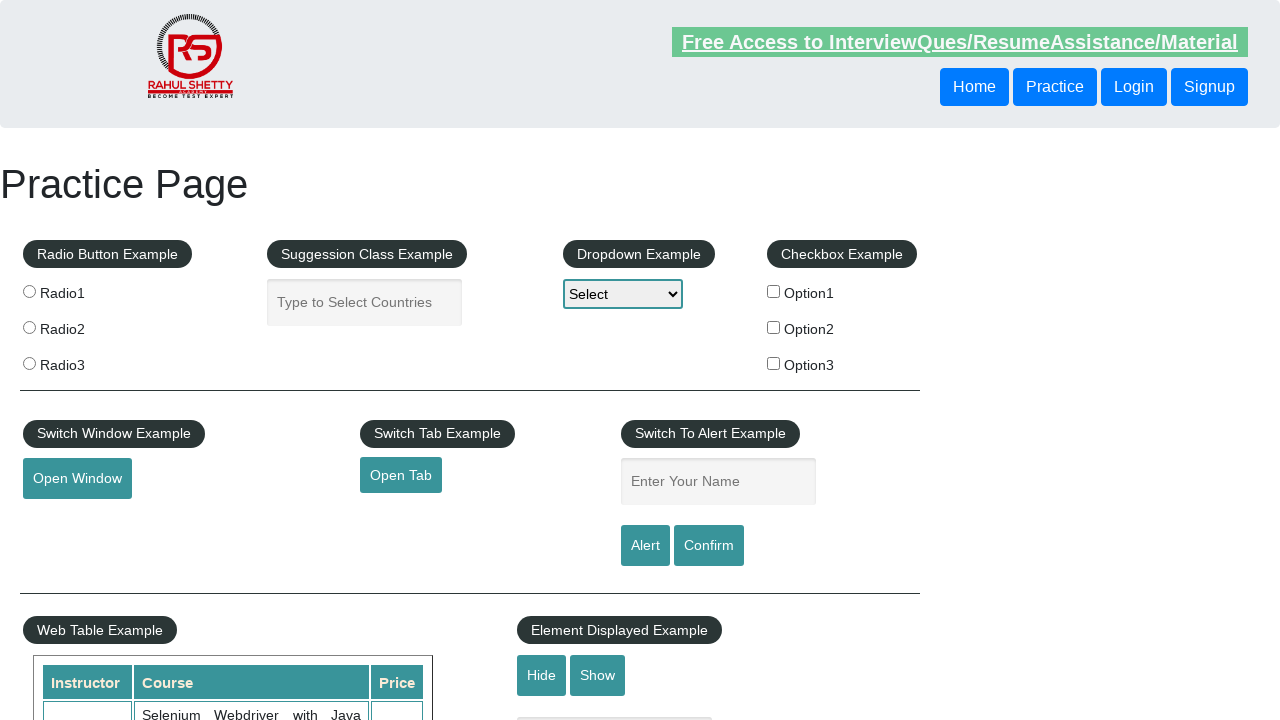